Tests that edits are cancelled when pressing Escape during editing.

Starting URL: https://demo.playwright.dev/todomvc

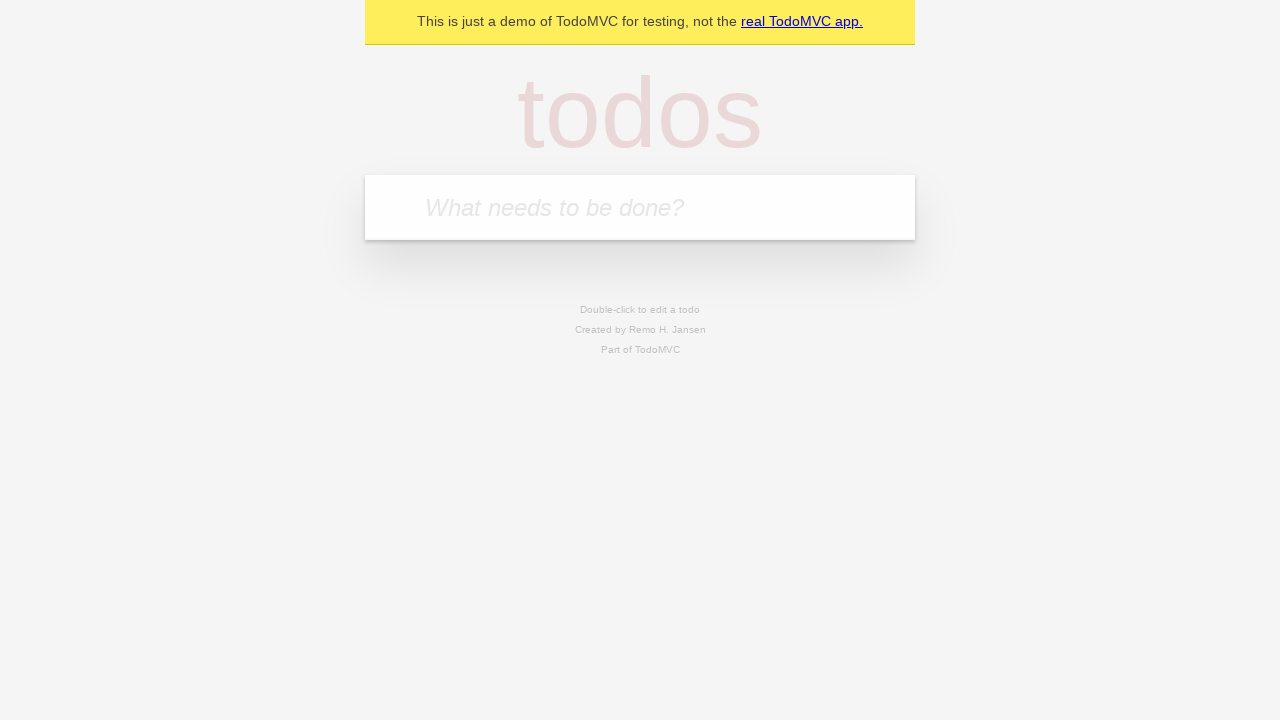

Filled new todo input with 'buy some cheese' on internal:attr=[placeholder="What needs to be done?"i]
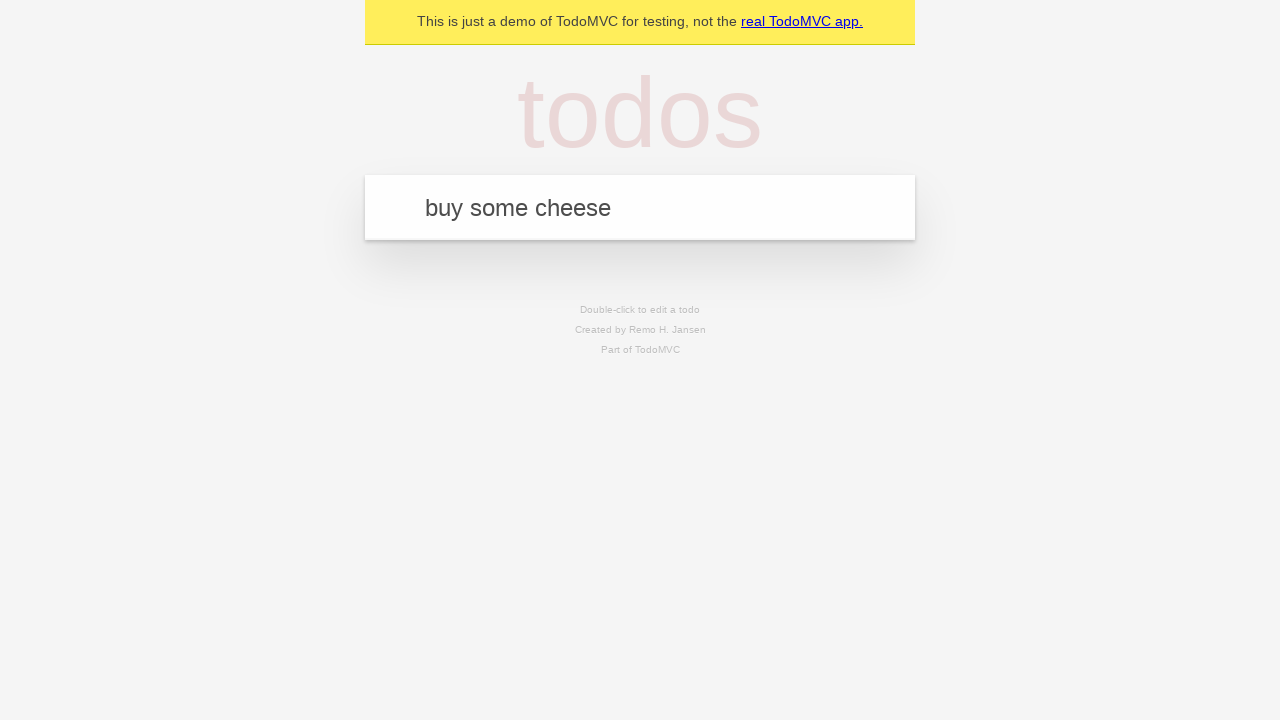

Pressed Enter to create first todo on internal:attr=[placeholder="What needs to be done?"i]
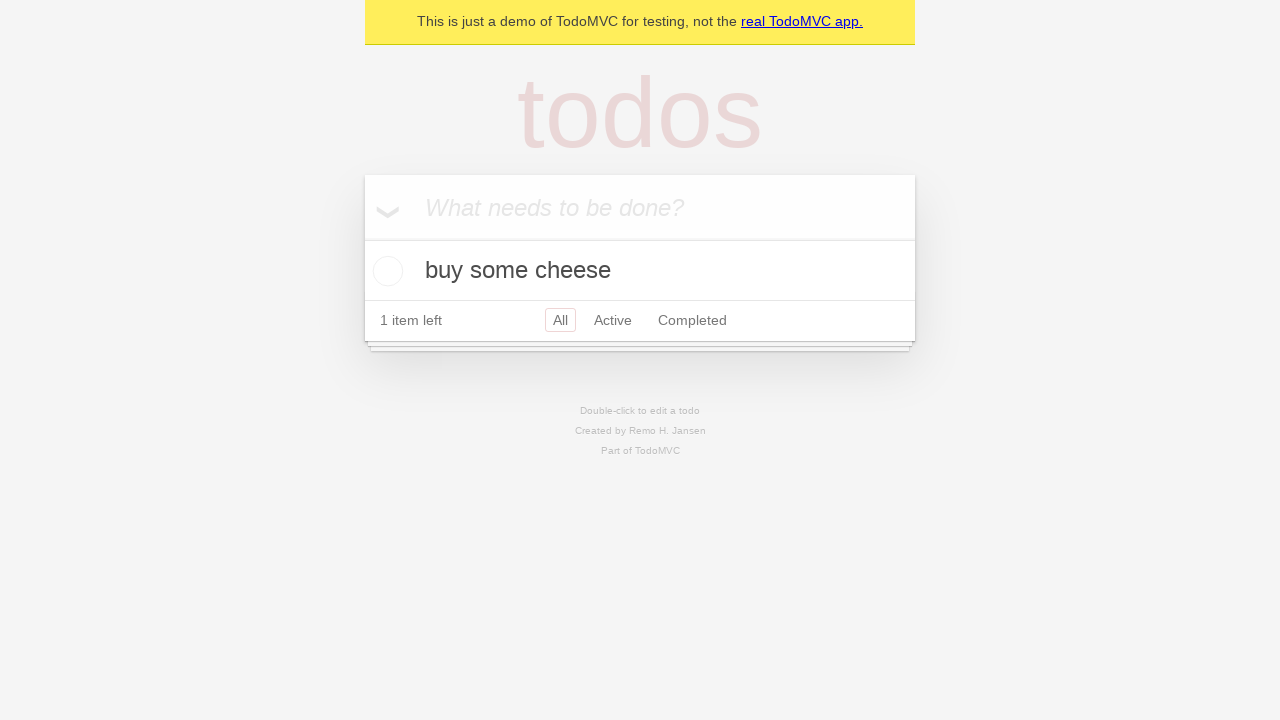

Filled new todo input with 'feed the cat' on internal:attr=[placeholder="What needs to be done?"i]
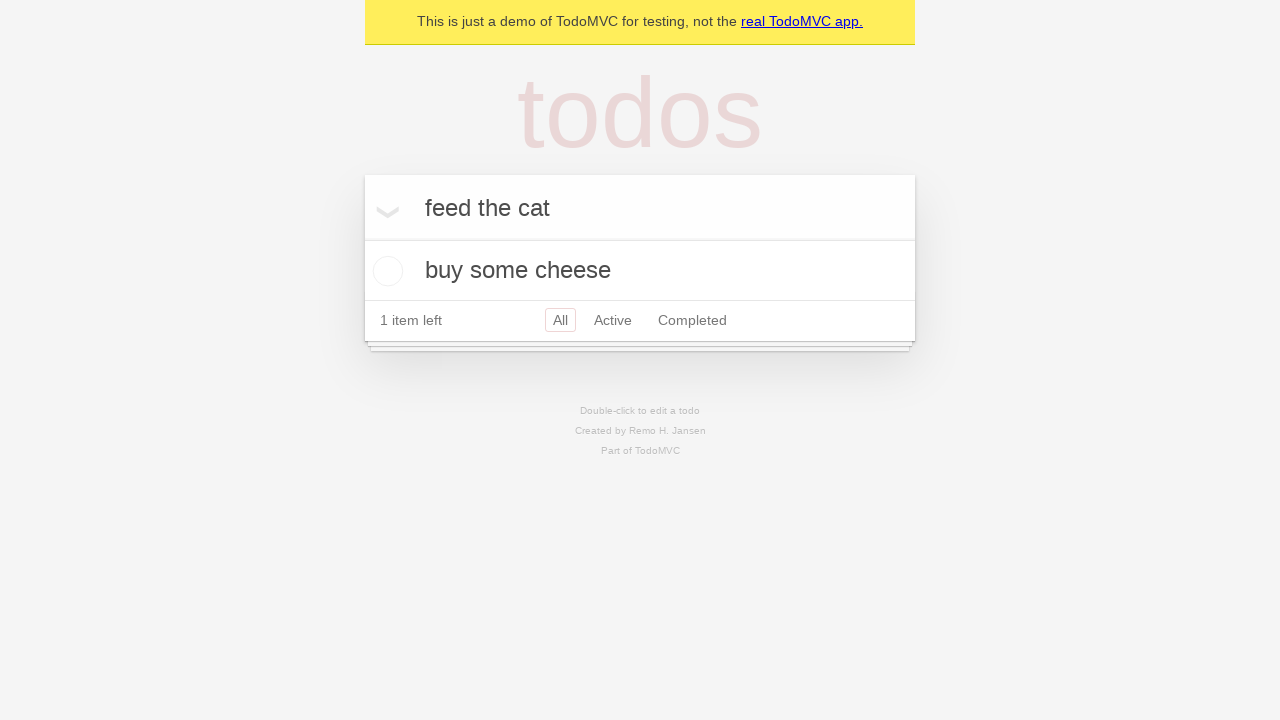

Pressed Enter to create second todo on internal:attr=[placeholder="What needs to be done?"i]
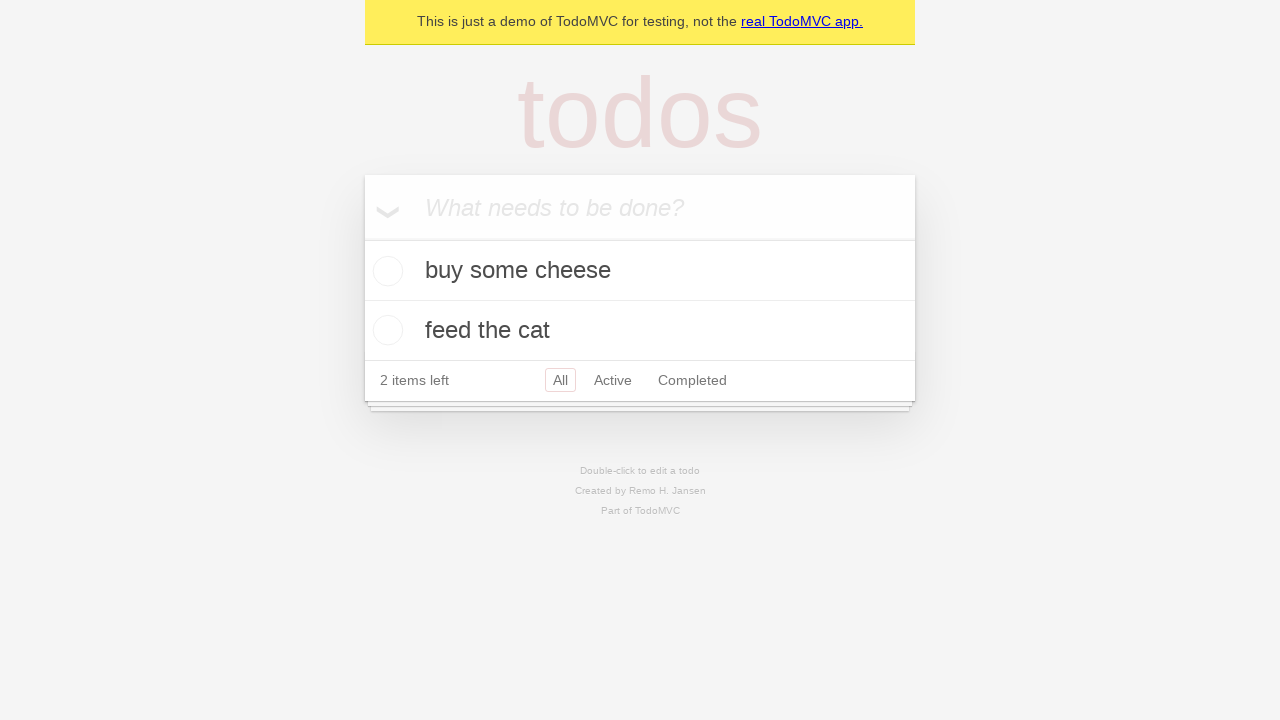

Filled new todo input with 'book a doctors appointment' on internal:attr=[placeholder="What needs to be done?"i]
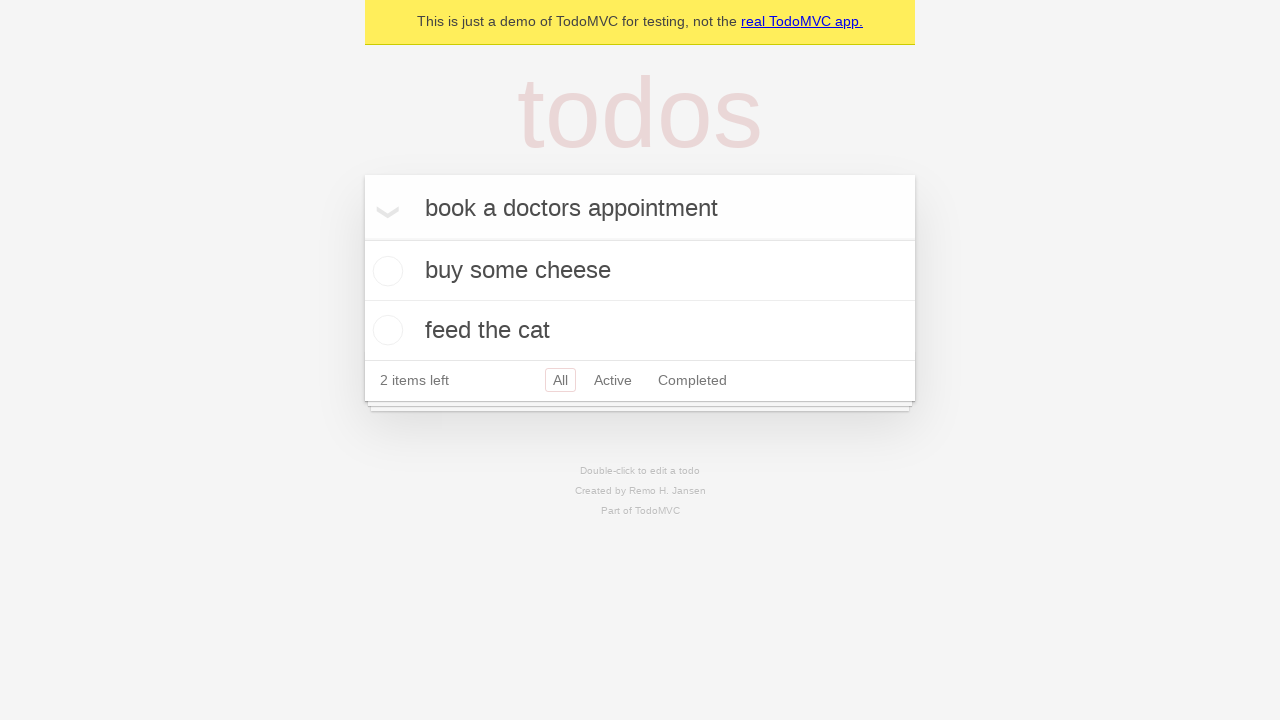

Pressed Enter to create third todo on internal:attr=[placeholder="What needs to be done?"i]
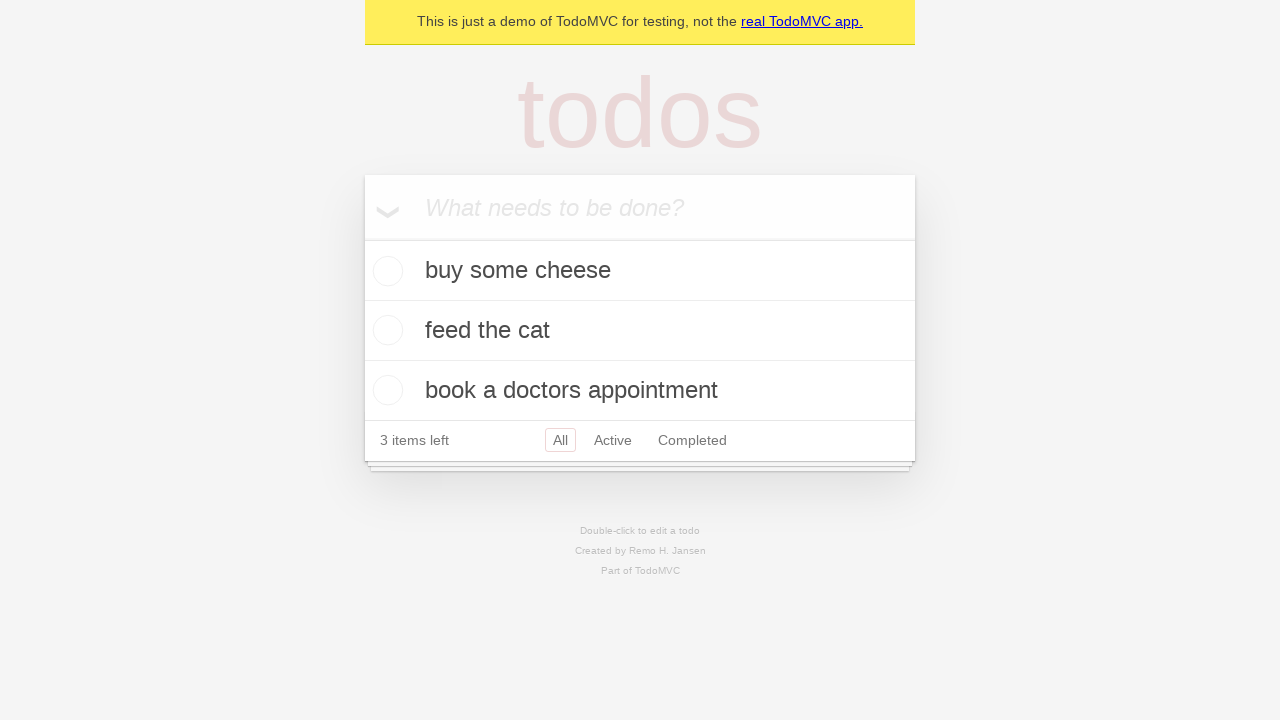

Double-clicked second todo item to enter edit mode at (640, 331) on internal:testid=[data-testid="todo-item"s] >> nth=1
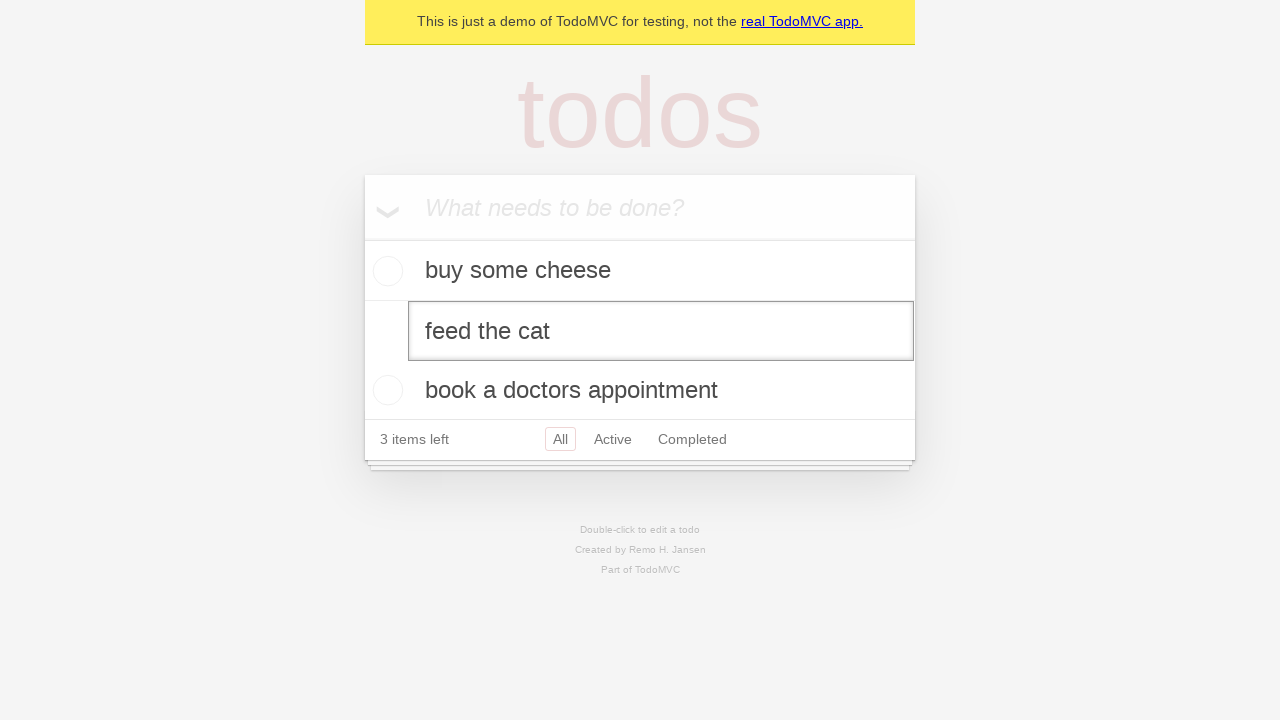

Changed second todo text to 'buy some sausages' on internal:testid=[data-testid="todo-item"s] >> nth=1 >> internal:role=textbox[nam
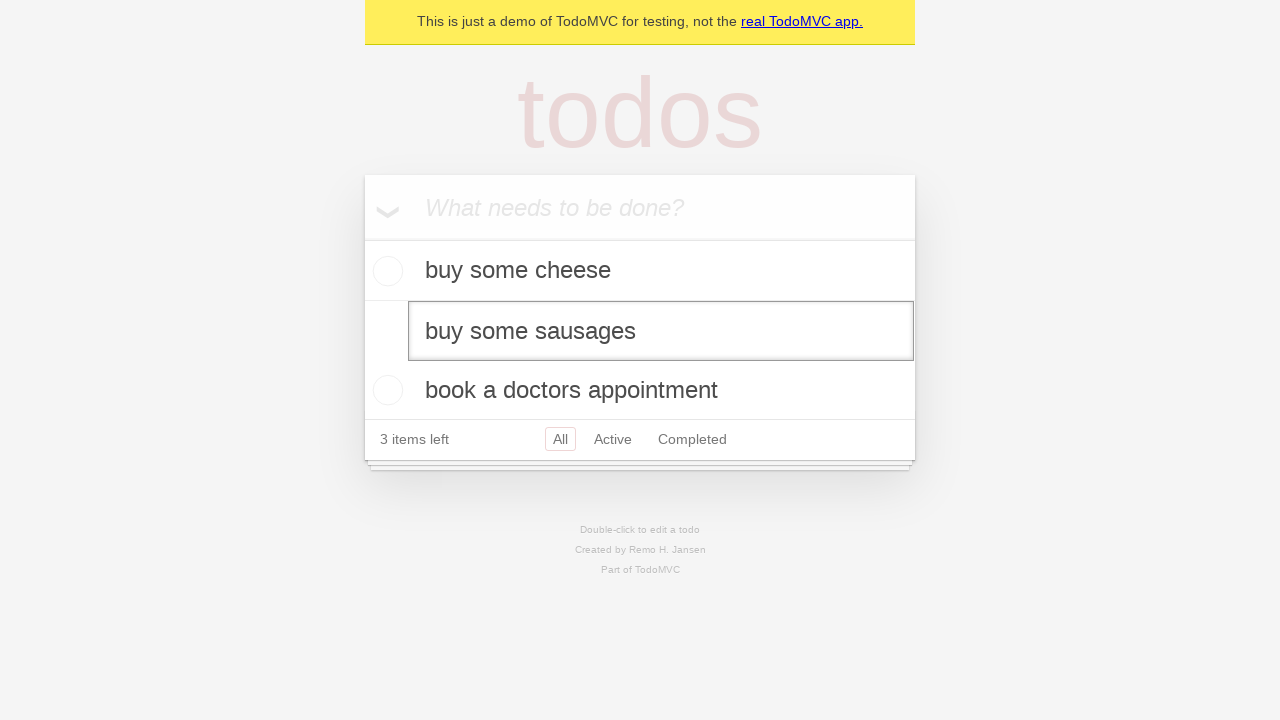

Pressed Escape to cancel edits on second todo on internal:testid=[data-testid="todo-item"s] >> nth=1 >> internal:role=textbox[nam
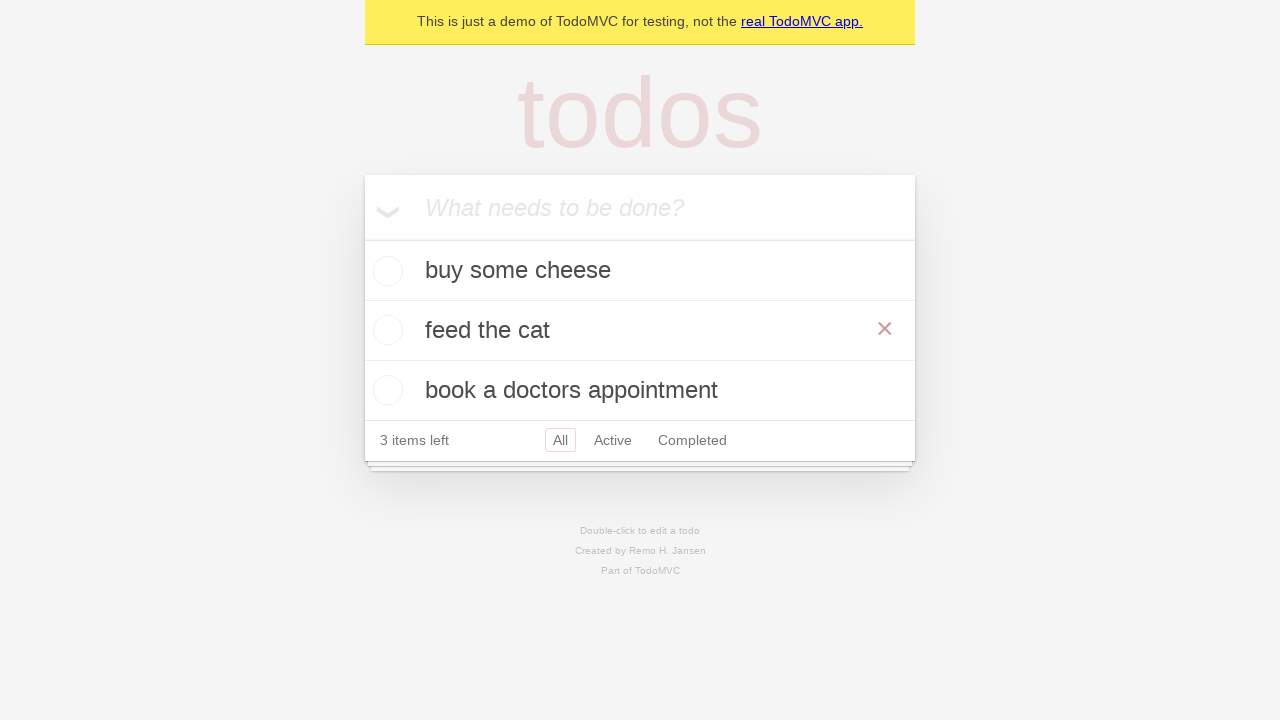

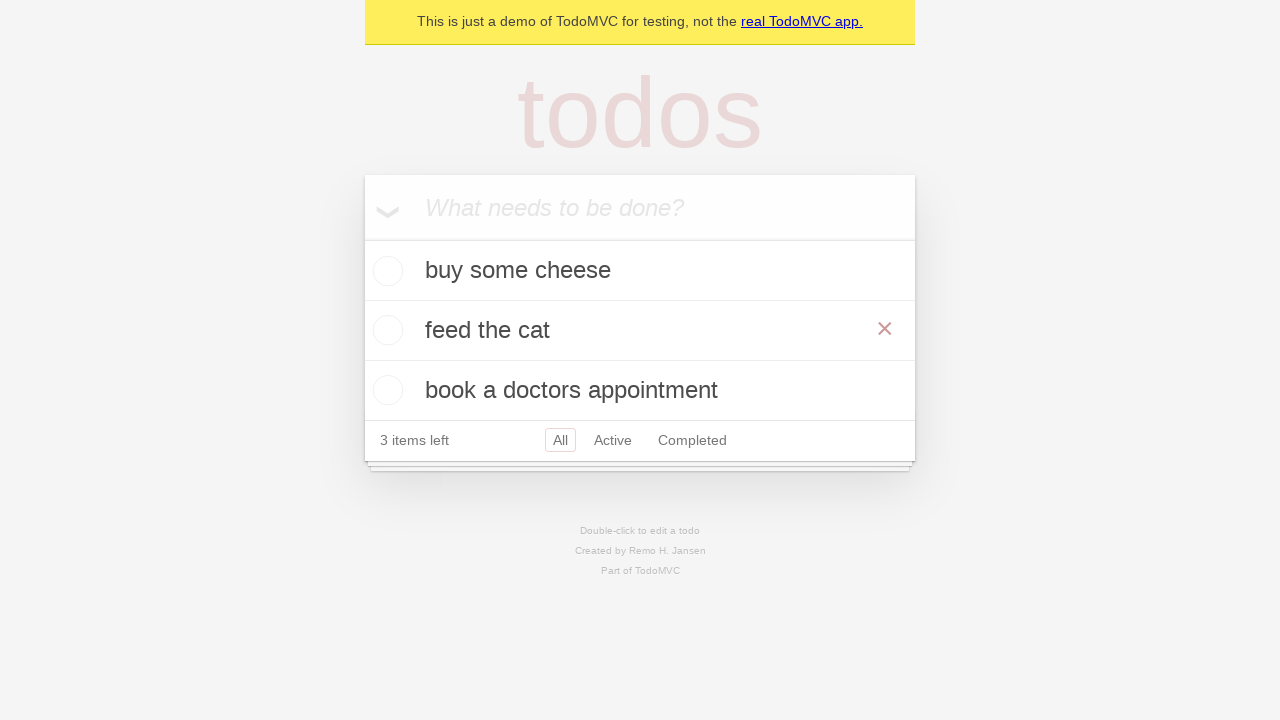